Tests flight booking dropdown and calendar functionality by selecting origin station (GOI), destination station (JAI), and a date from the calendar picker.

Starting URL: https://rahulshettyacademy.com/dropdownsPractise/

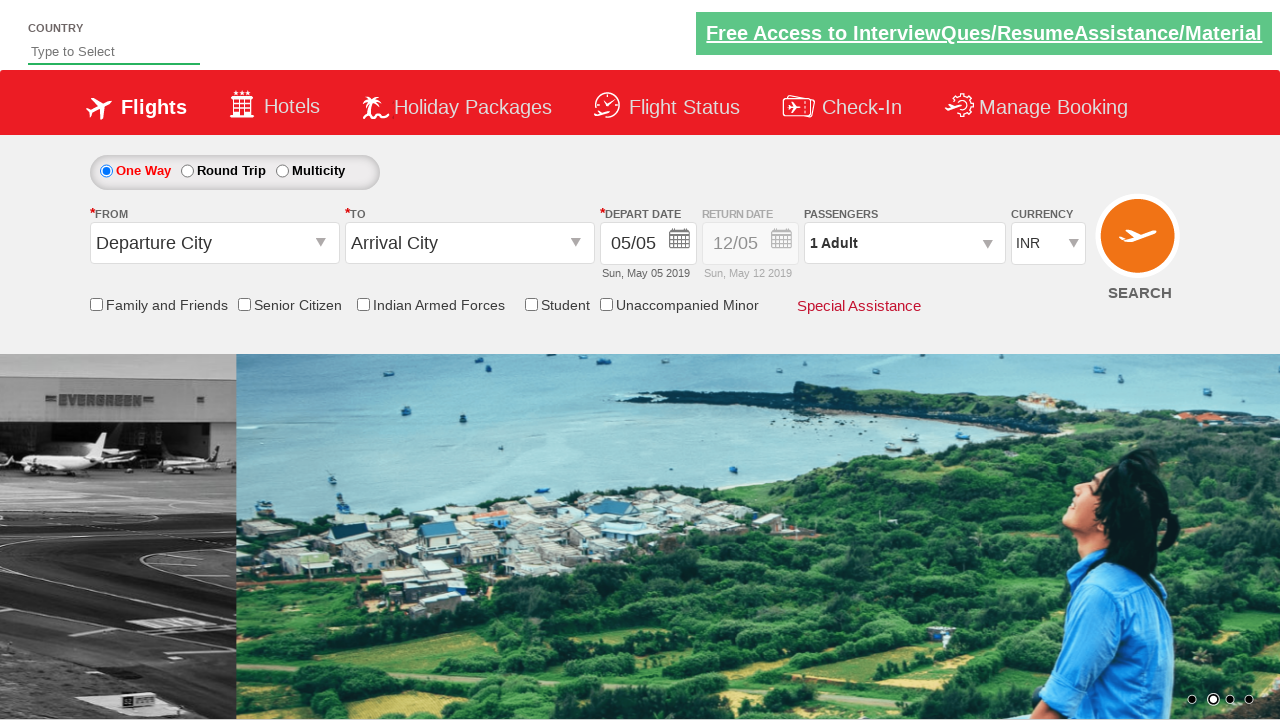

Clicked on origin station dropdown at (323, 244) on xpath=//*[@id='ctl00_mainContent_ddl_originStation1_CTXTaction']
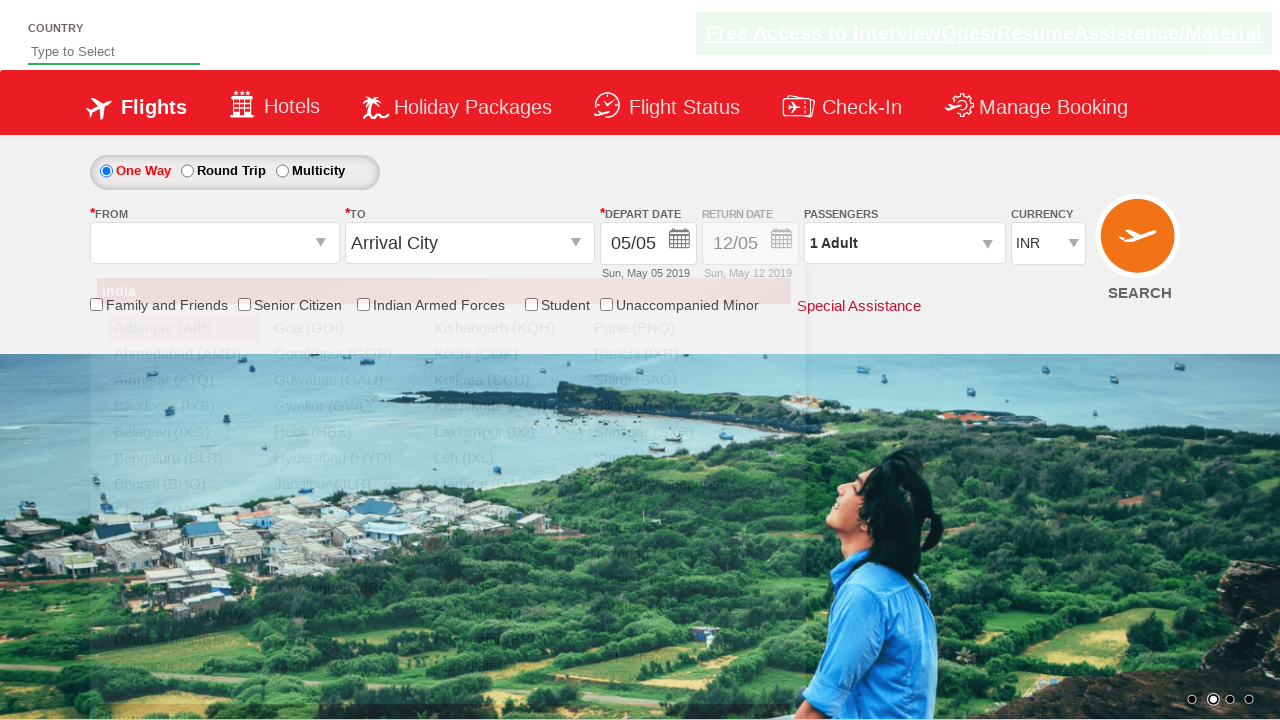

Waited for GOI option to appear in dropdown
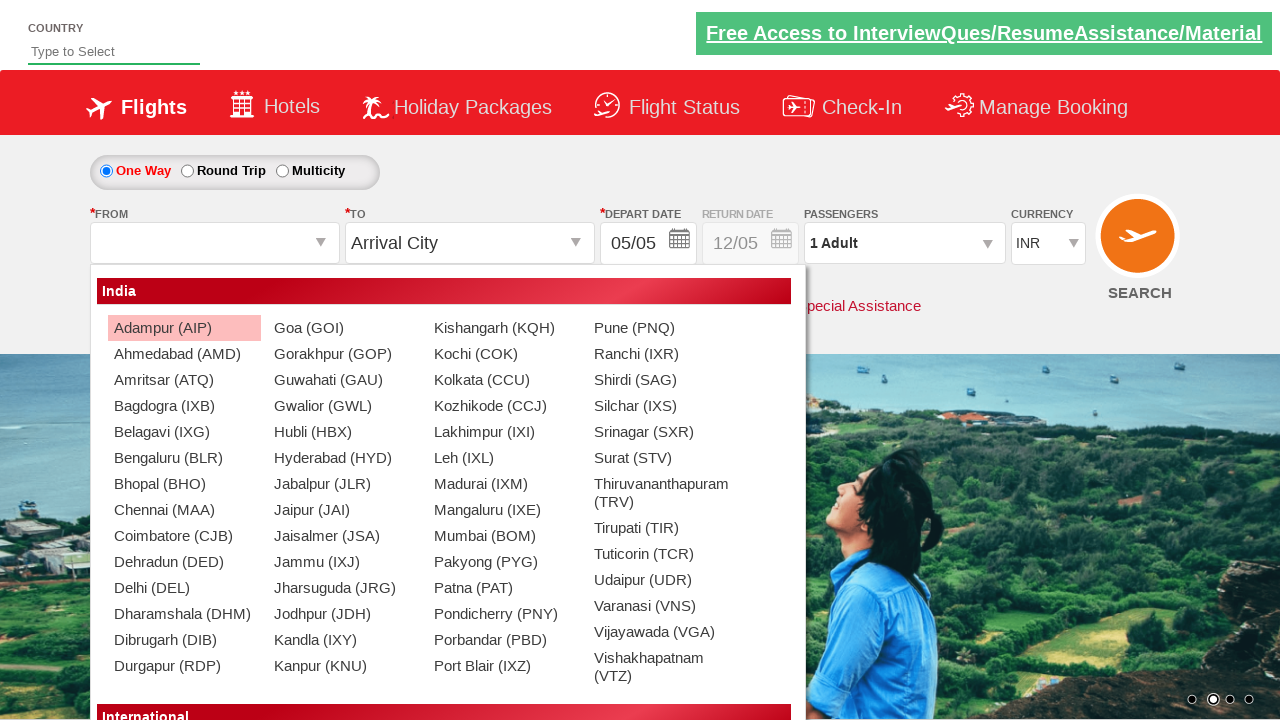

Selected GOI (Goa) as origin station at (344, 328) on xpath=//a[@value='GOI']
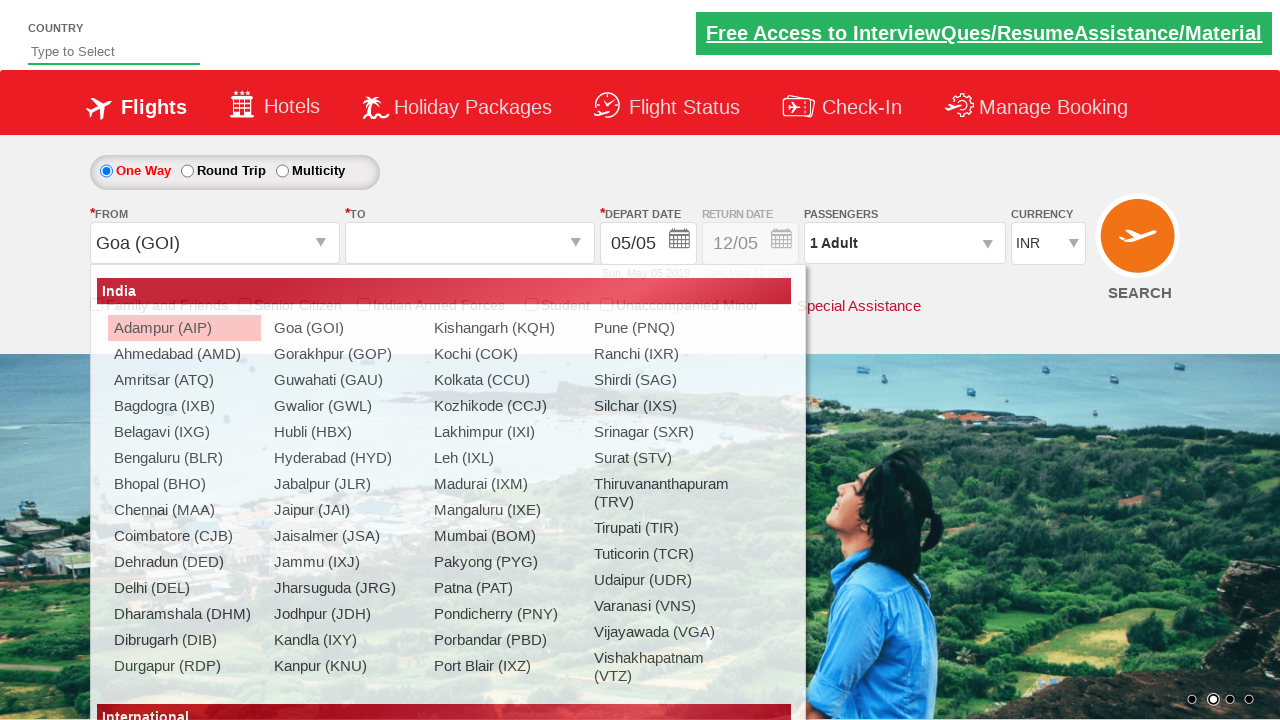

Waited for JAI option to appear in destination dropdown
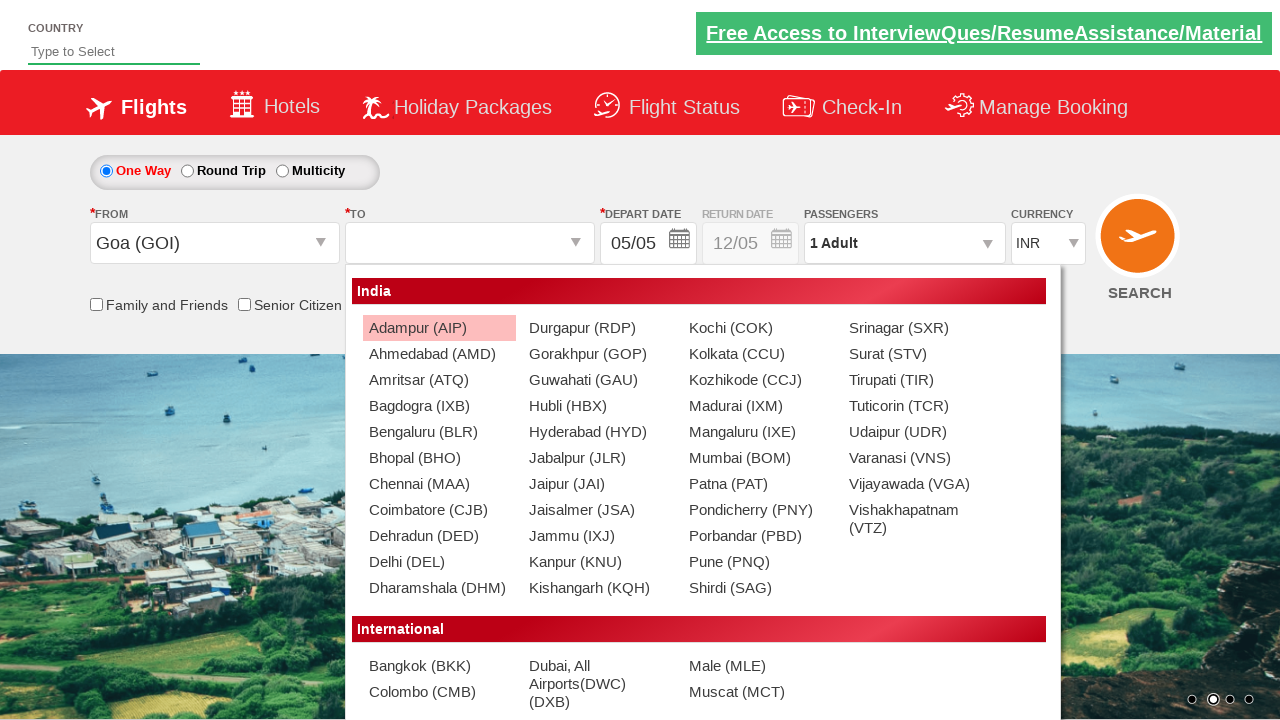

Selected JAI (Jaipur) as destination station at (599, 484) on (//a[@value='JAI'])[2]
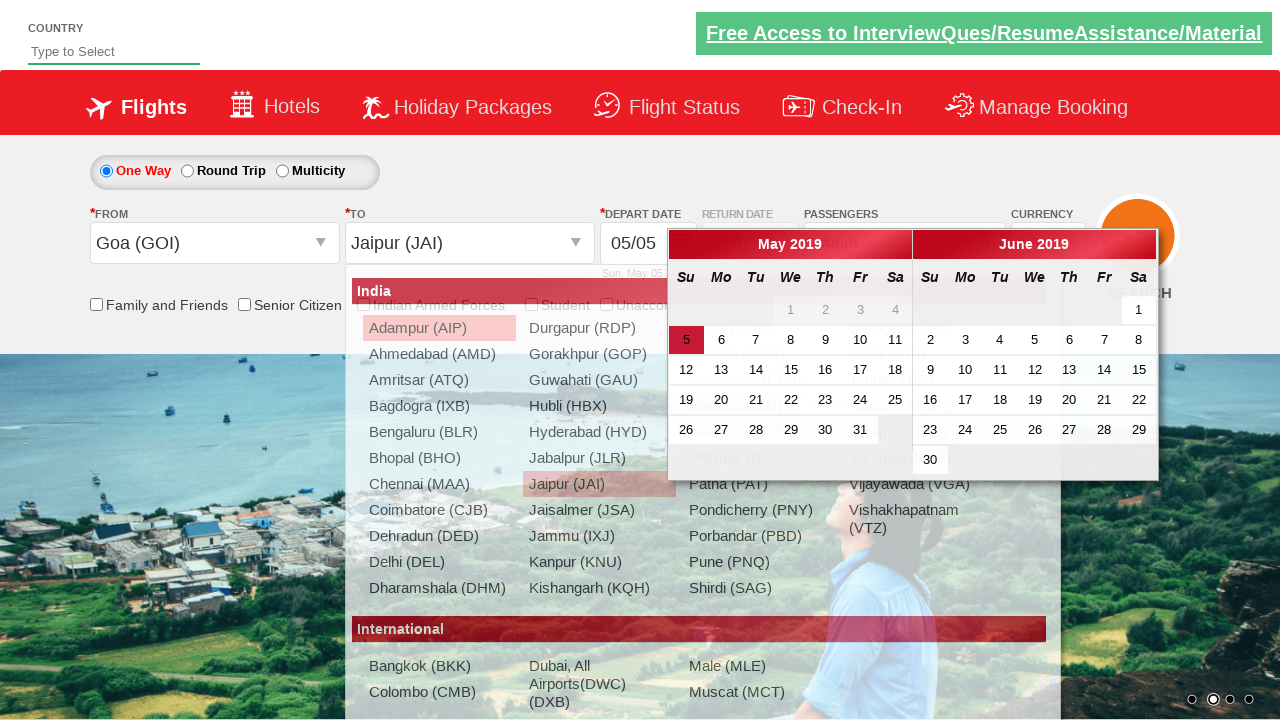

Waited for calendar to load with day 29
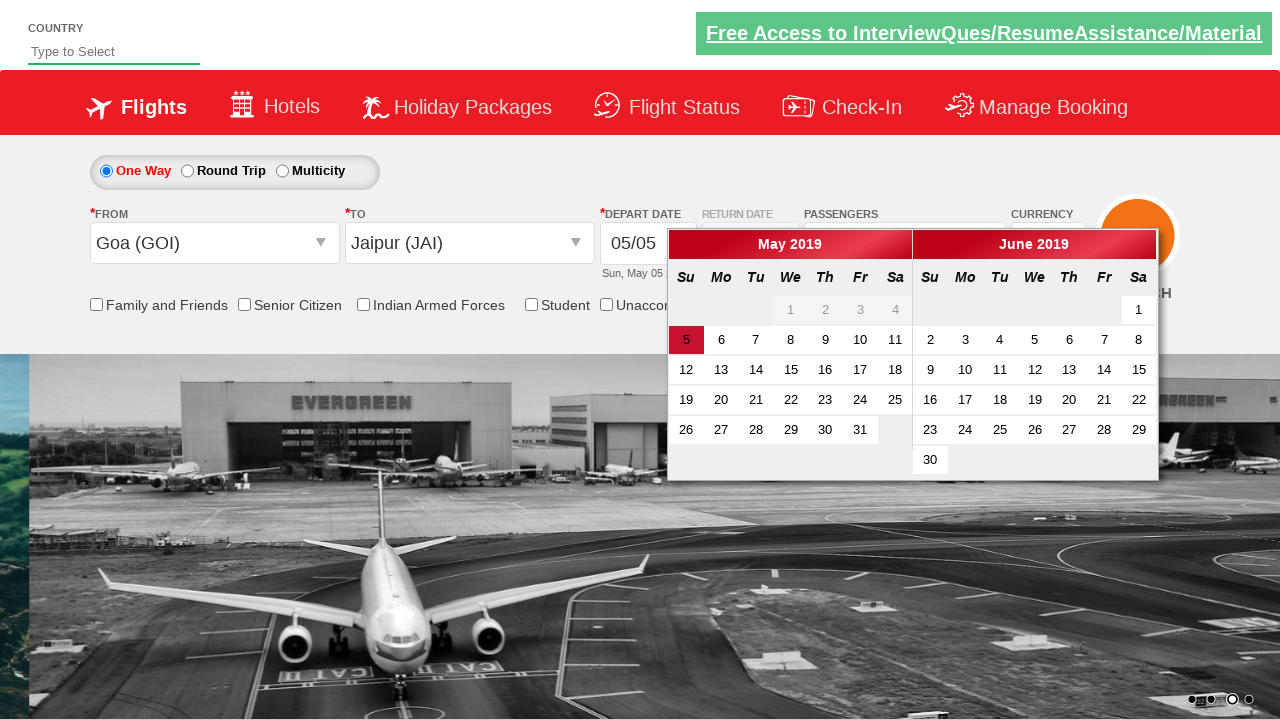

Selected day 29 from the calendar picker at (791, 430) on xpath=//*[text()='29']
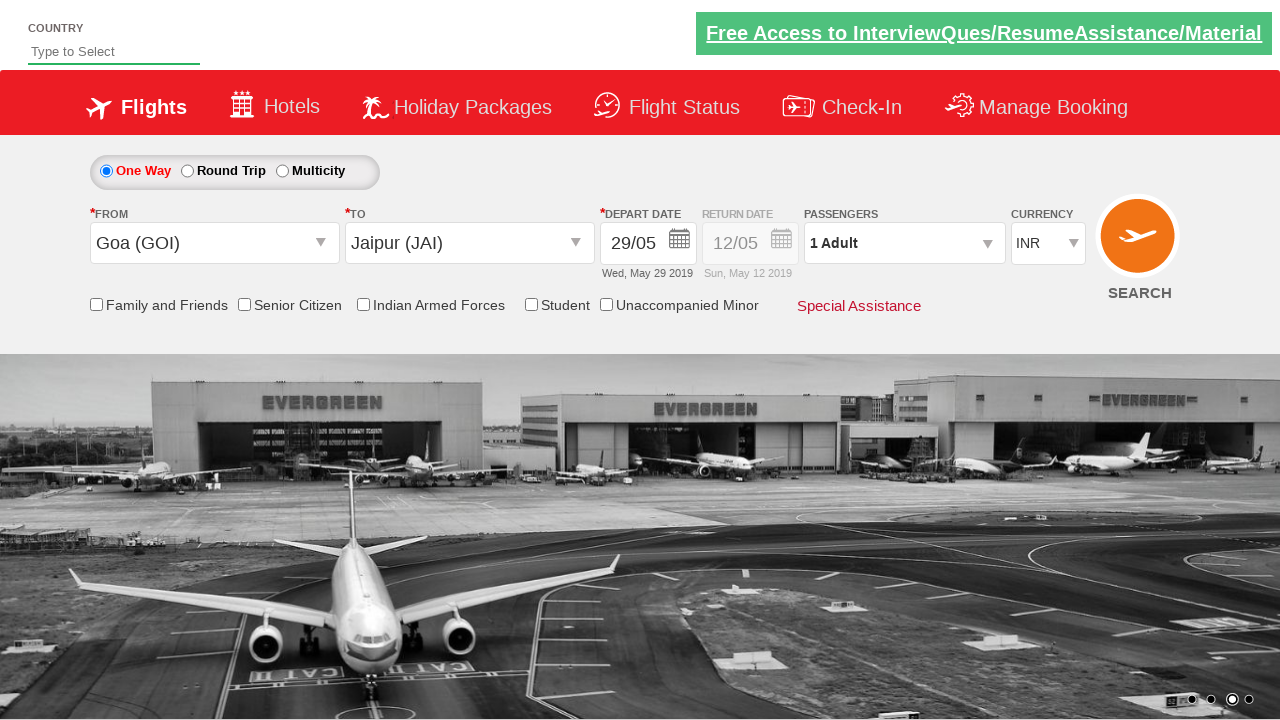

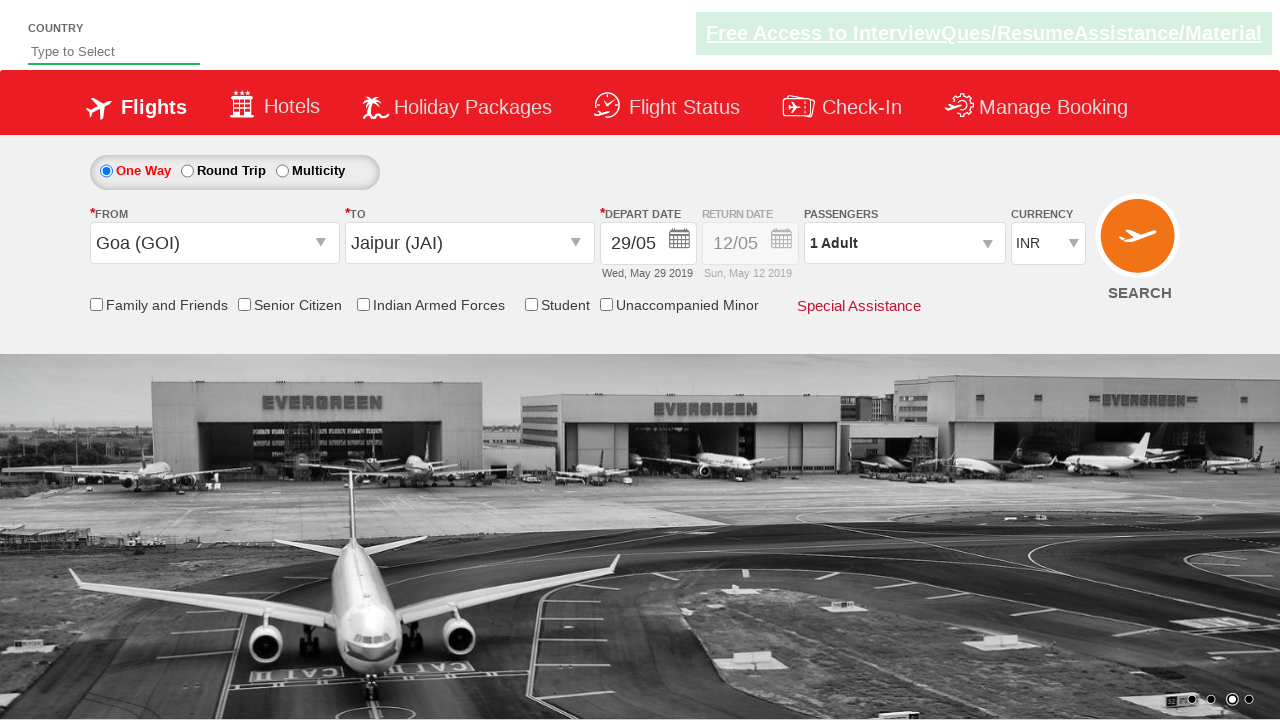